Tests dynamic UI elements by waiting for a button to become enabled, checking color change visibility, and clicking a button that appears after 5 seconds

Starting URL: https://demoqa.com/dynamic-properties

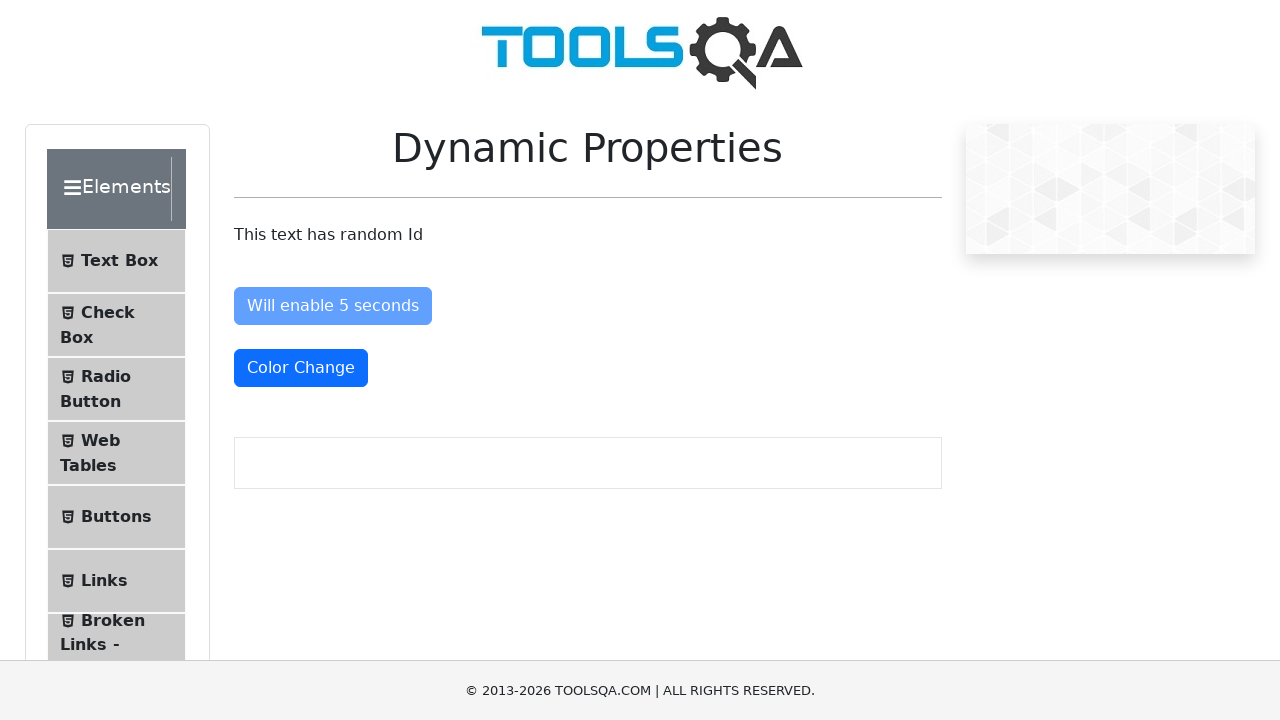

Waited for button with ID 'enableAfter' to be attached to DOM
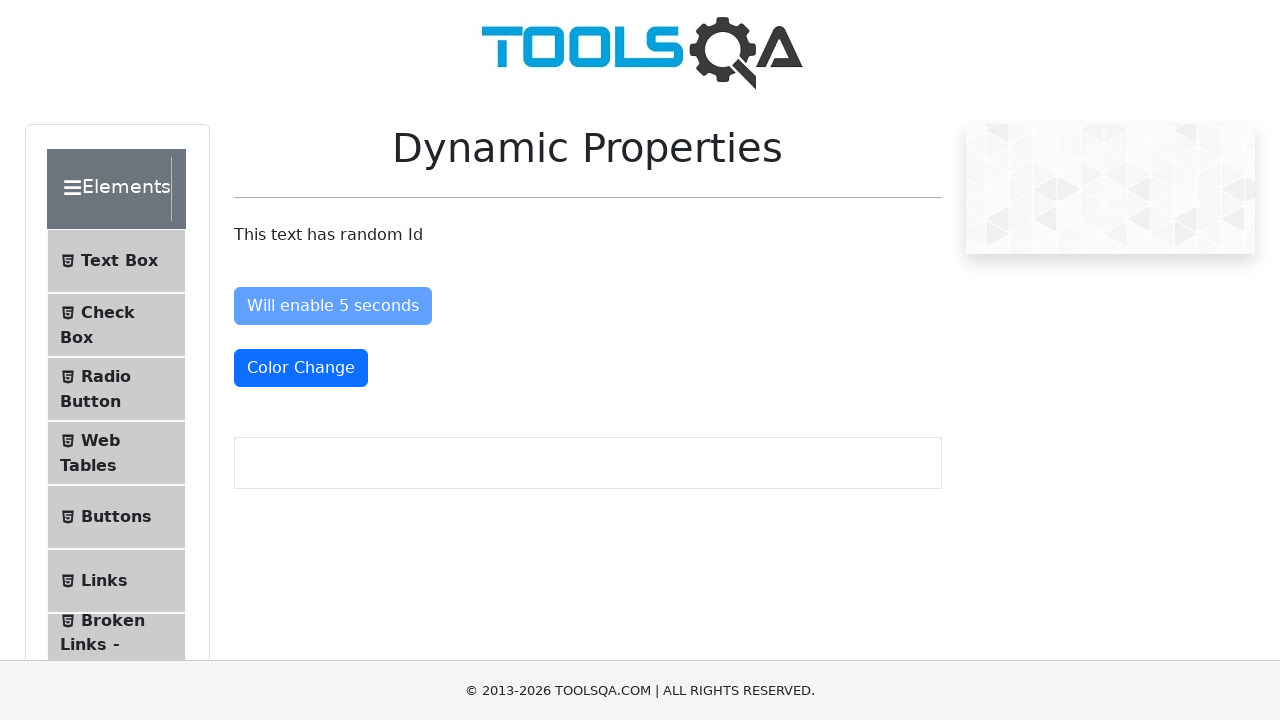

Waited for button with ID 'enableAfter' to become enabled
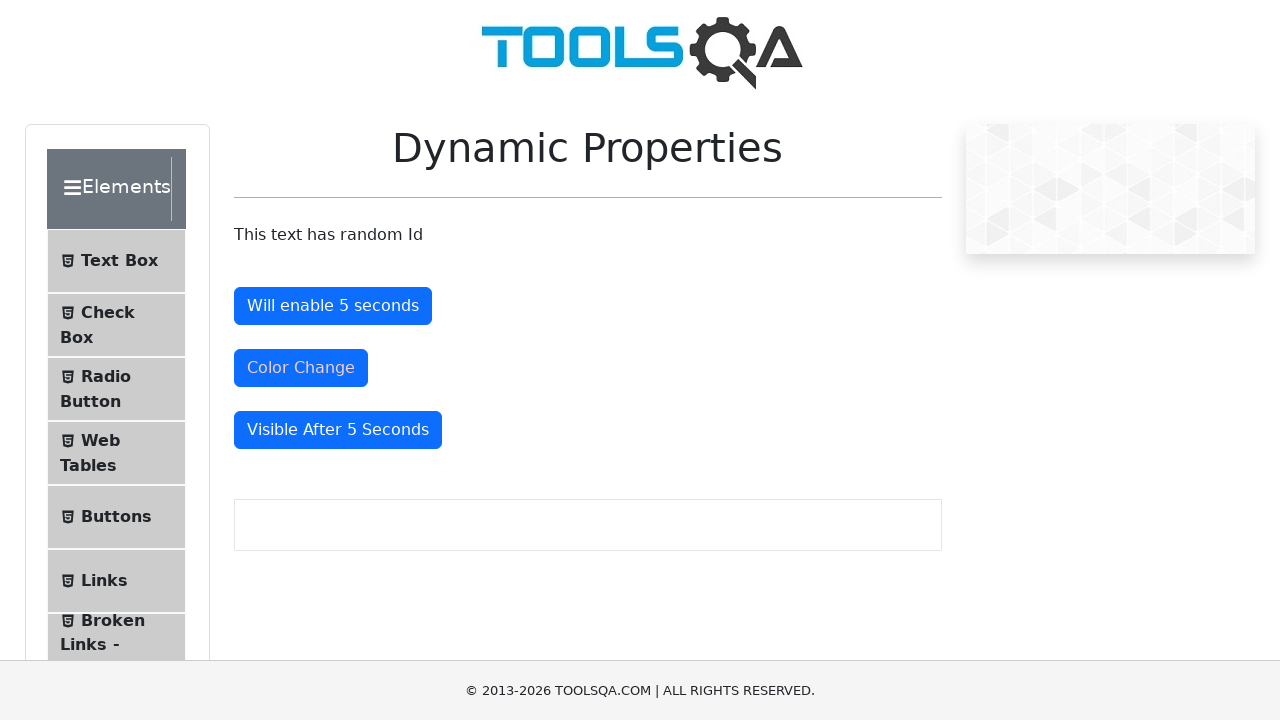

Clicked the enabled button with ID 'enableAfter' at (333, 306) on #enableAfter
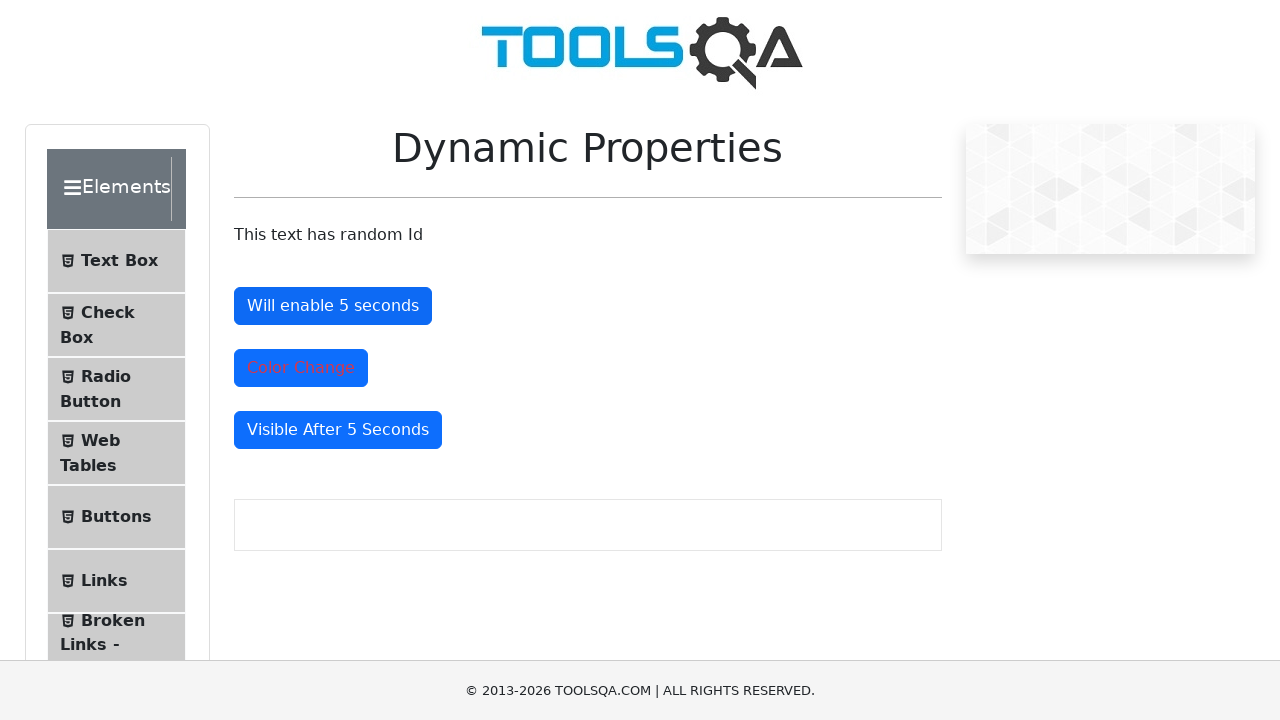

Waited for color change element to become visible
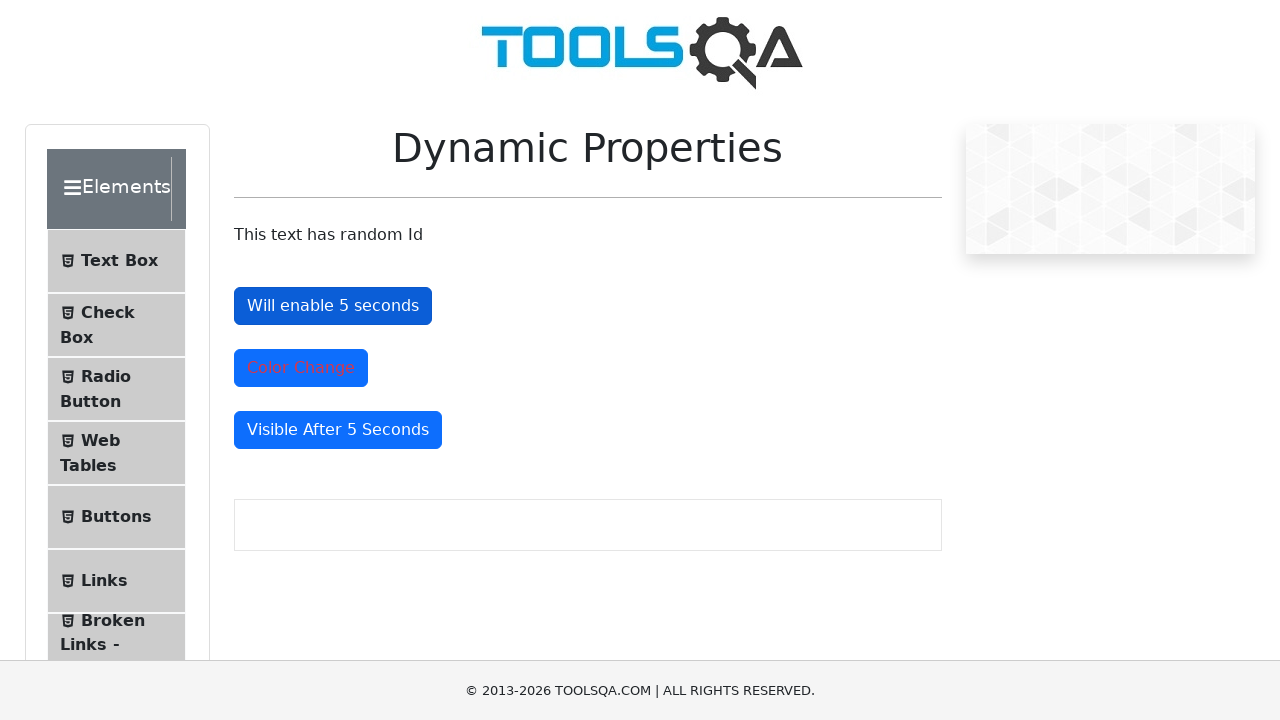

Waited for button with ID 'visibleAfter' to become visible after 5 seconds
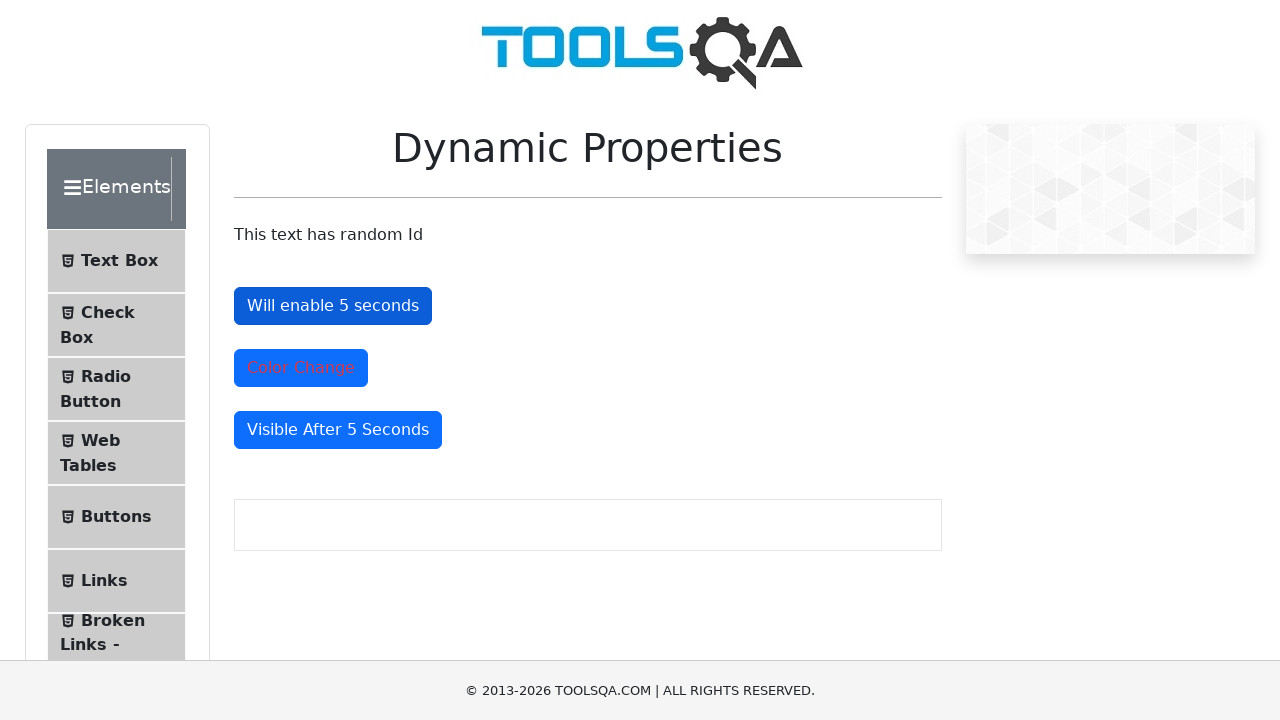

Clicked the visible button with ID 'visibleAfter' at (338, 430) on #visibleAfter
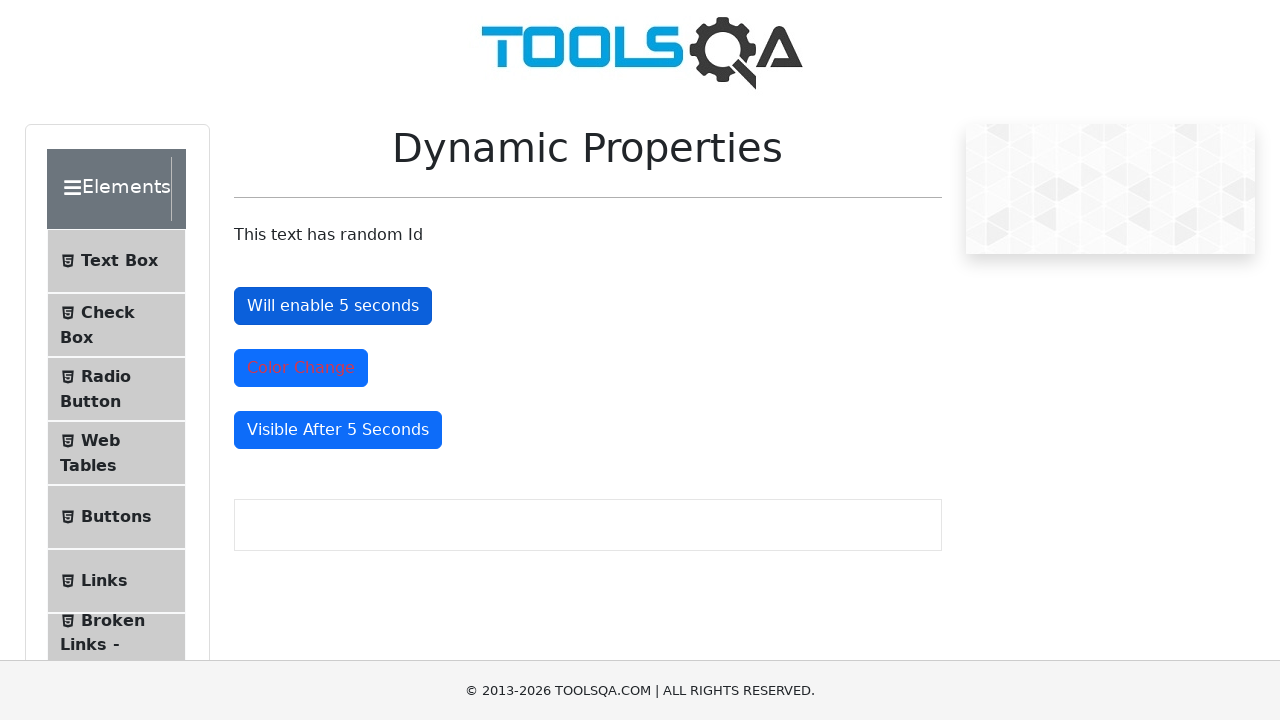

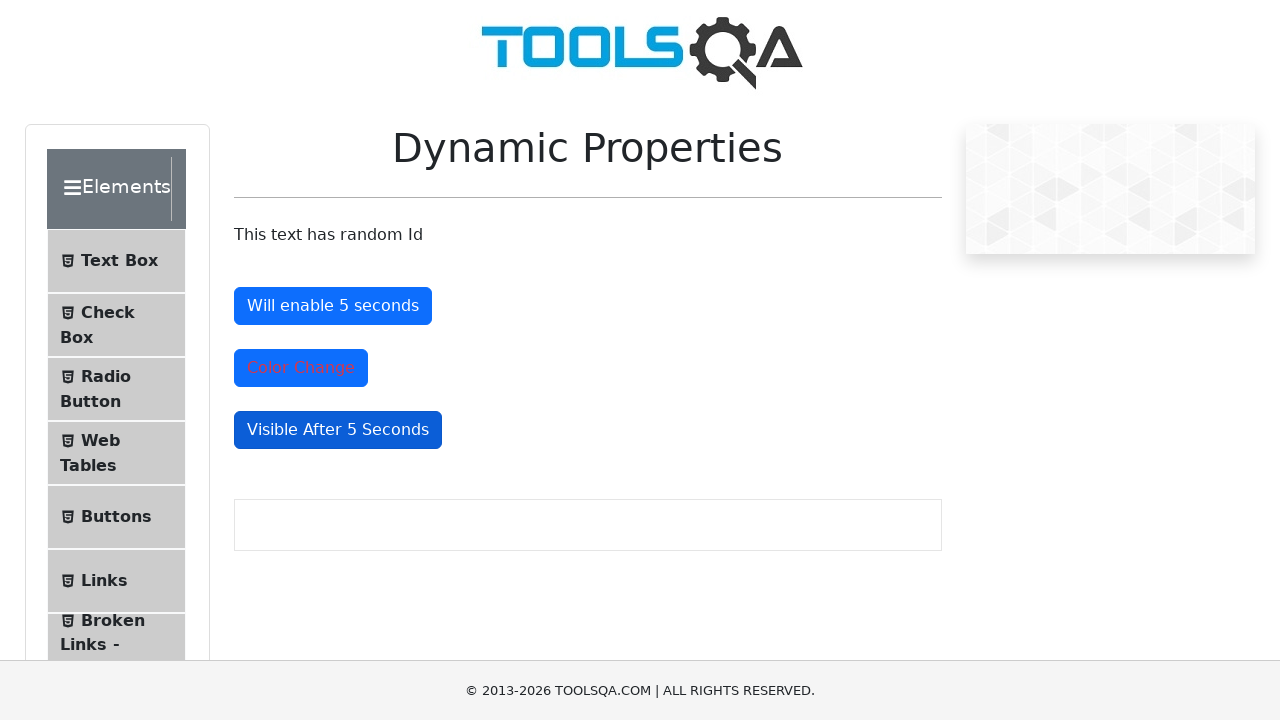